Navigates to the OrangeHRM login page and verifies the URL loads correctly

Starting URL: https://opensource-demo.orangehrmlive.com/web/index.php/auth/login

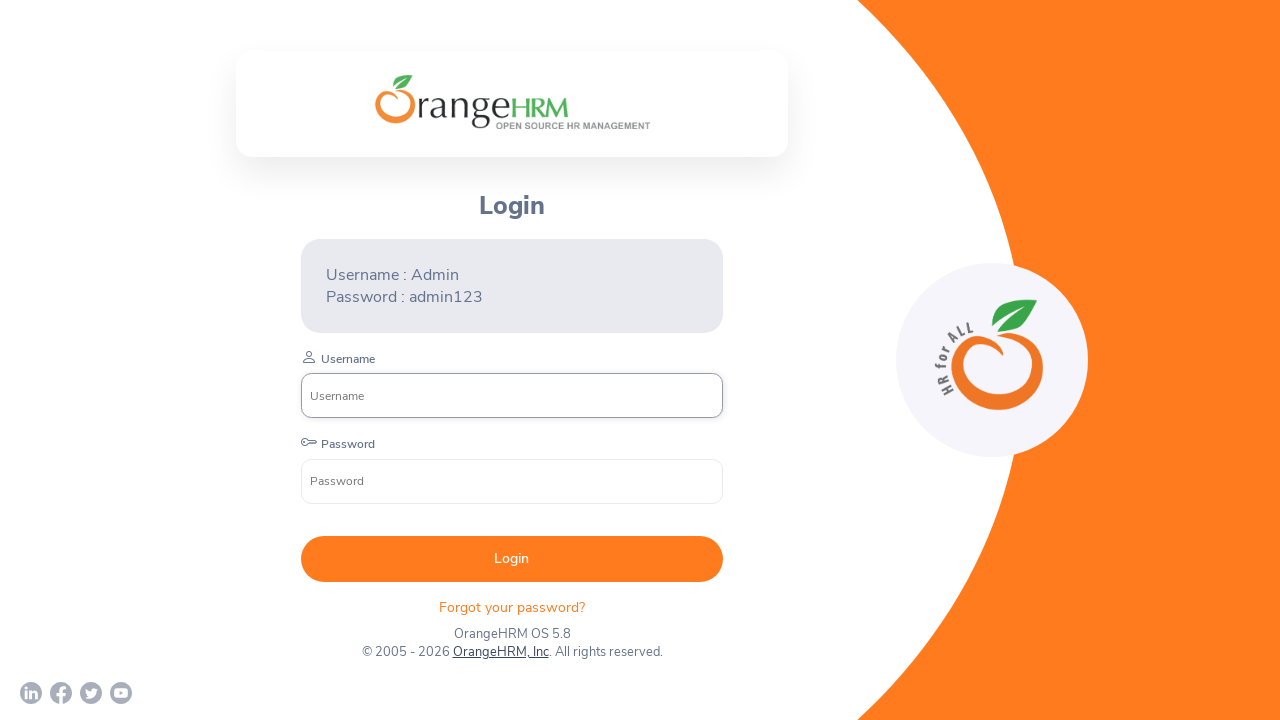

Waited for OrangeHRM login page URL to load
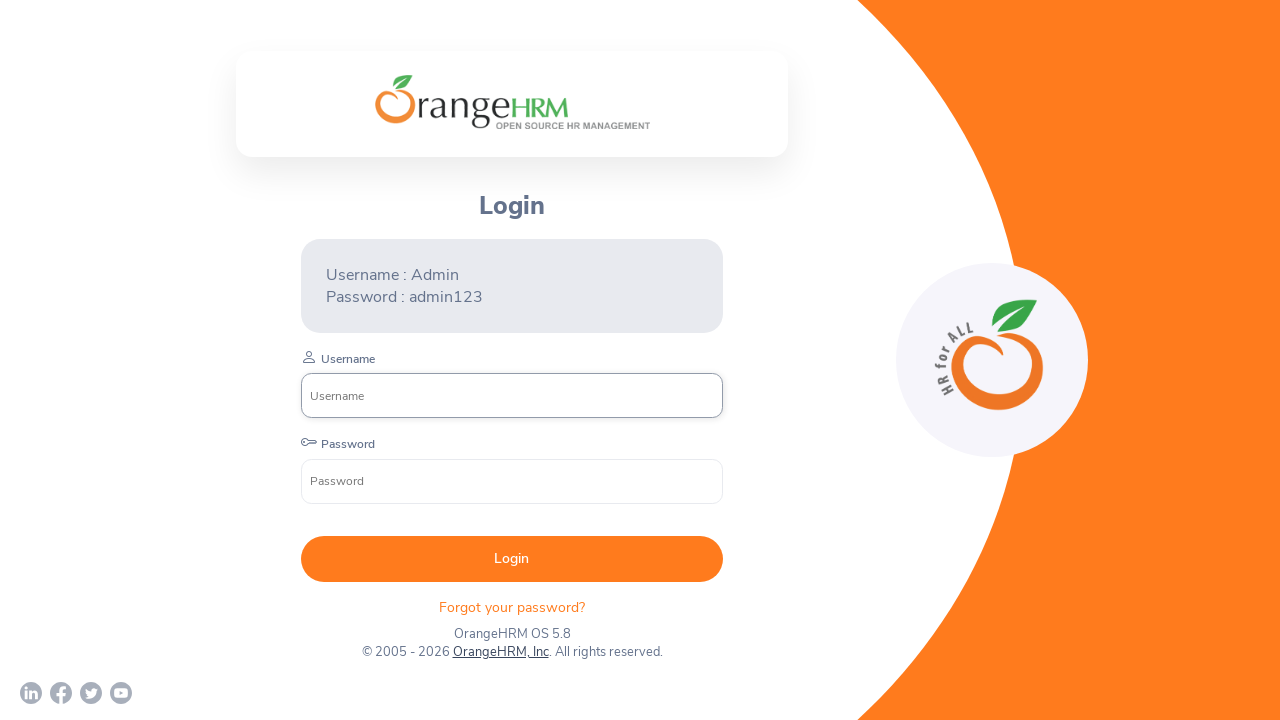

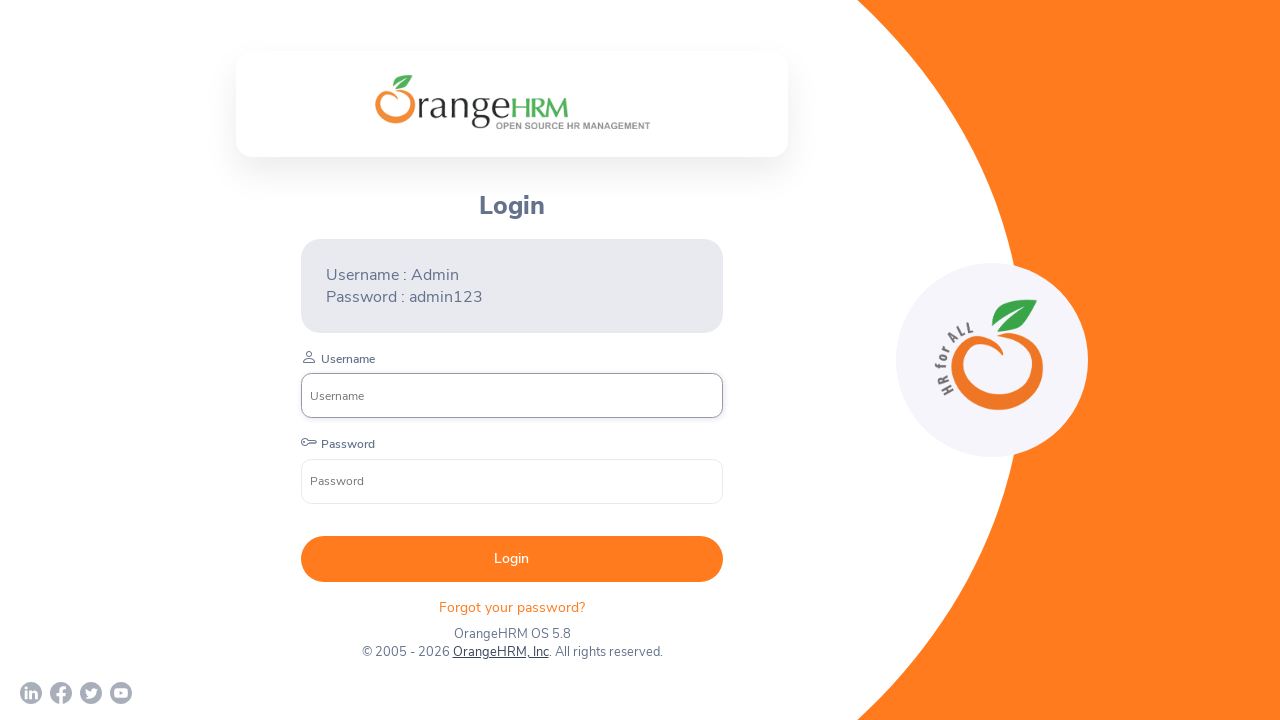